Tests adding an element on the Add/Remove Elements demo page by clicking the Add Element button and verifying a new element appears

Starting URL: https://the-internet.herokuapp.com/

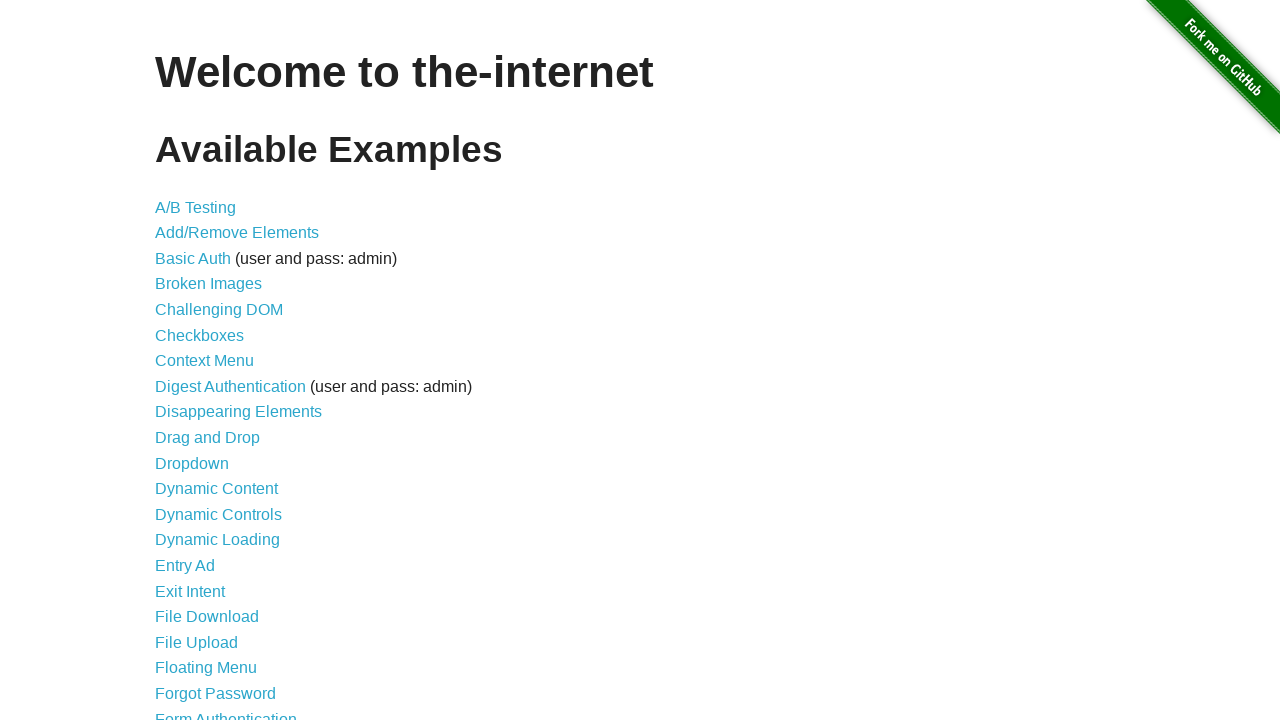

Clicked on Add/Remove Elements link from homepage at (237, 233) on text=Add/Remove Elements
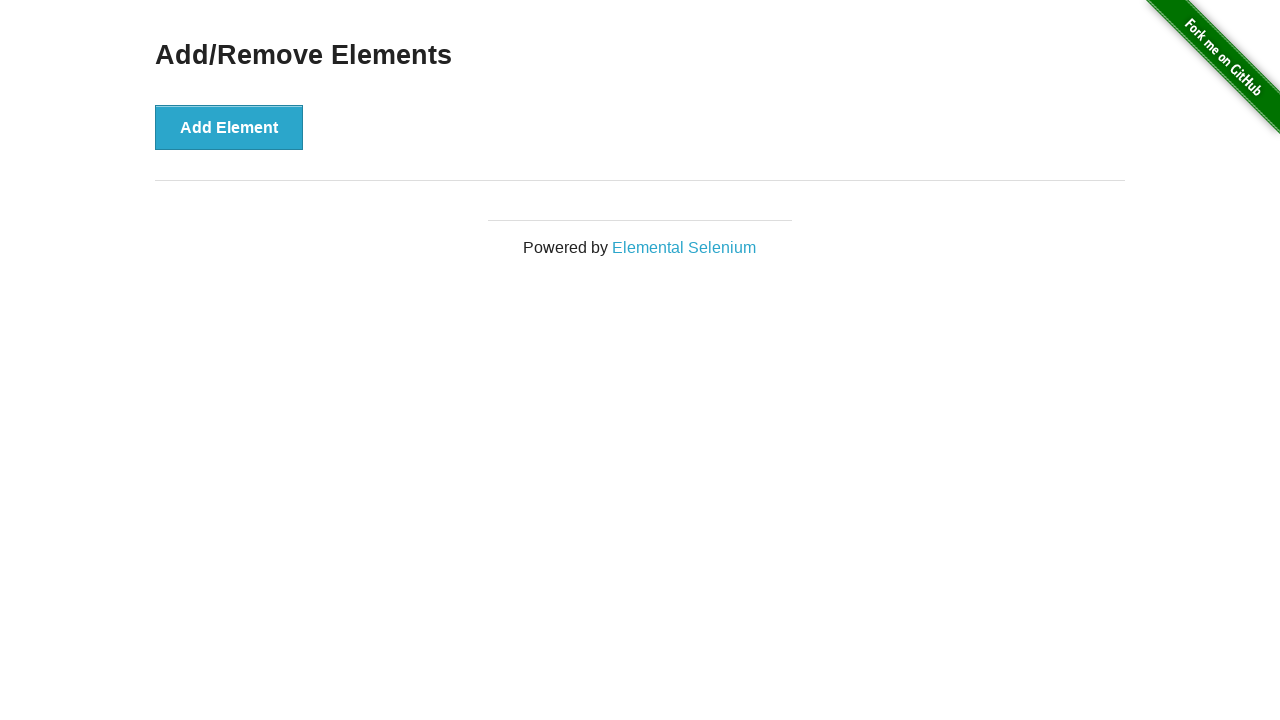

Add Element button loaded on the page
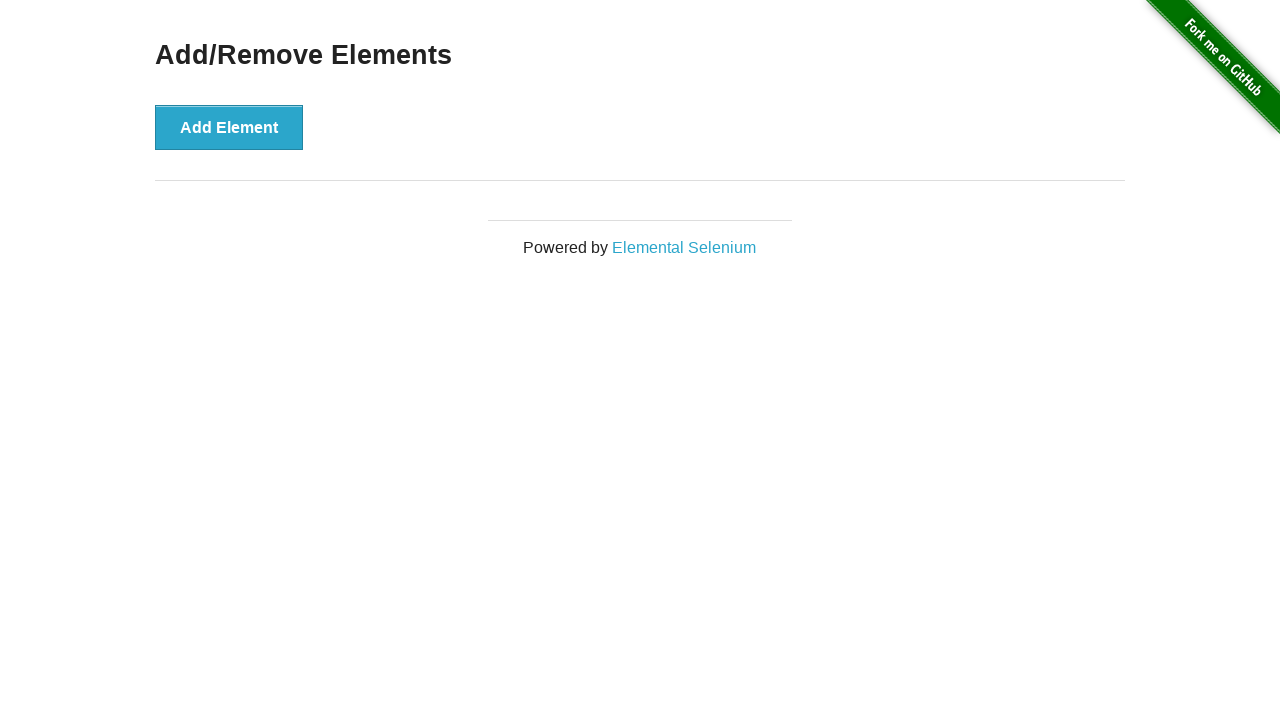

Clicked the Add Element button at (229, 127) on button:has-text('Add Element')
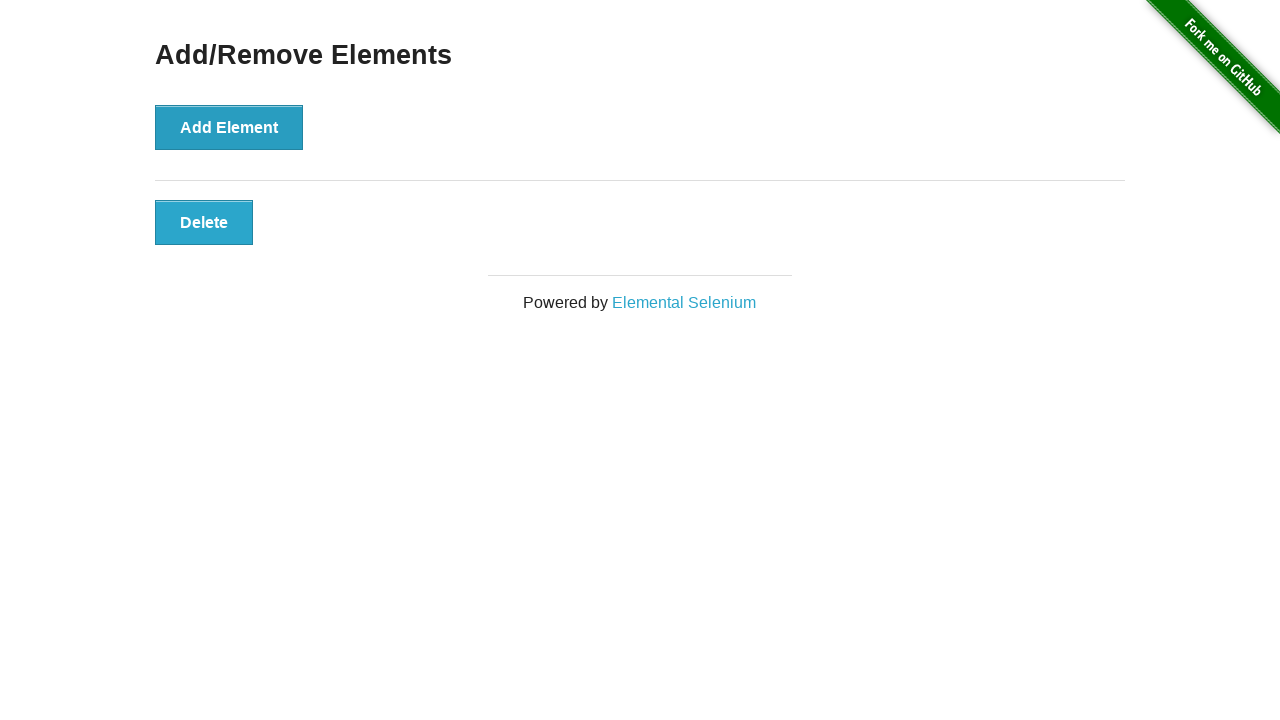

New element was successfully added and verified
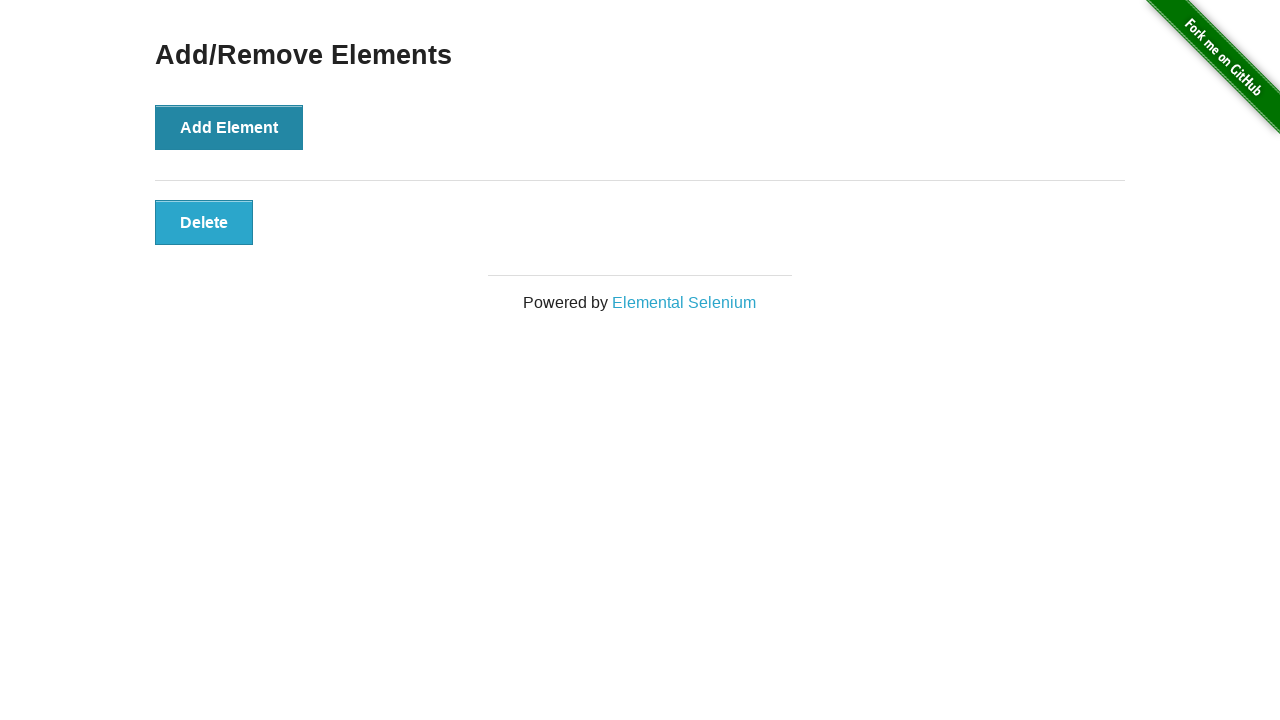

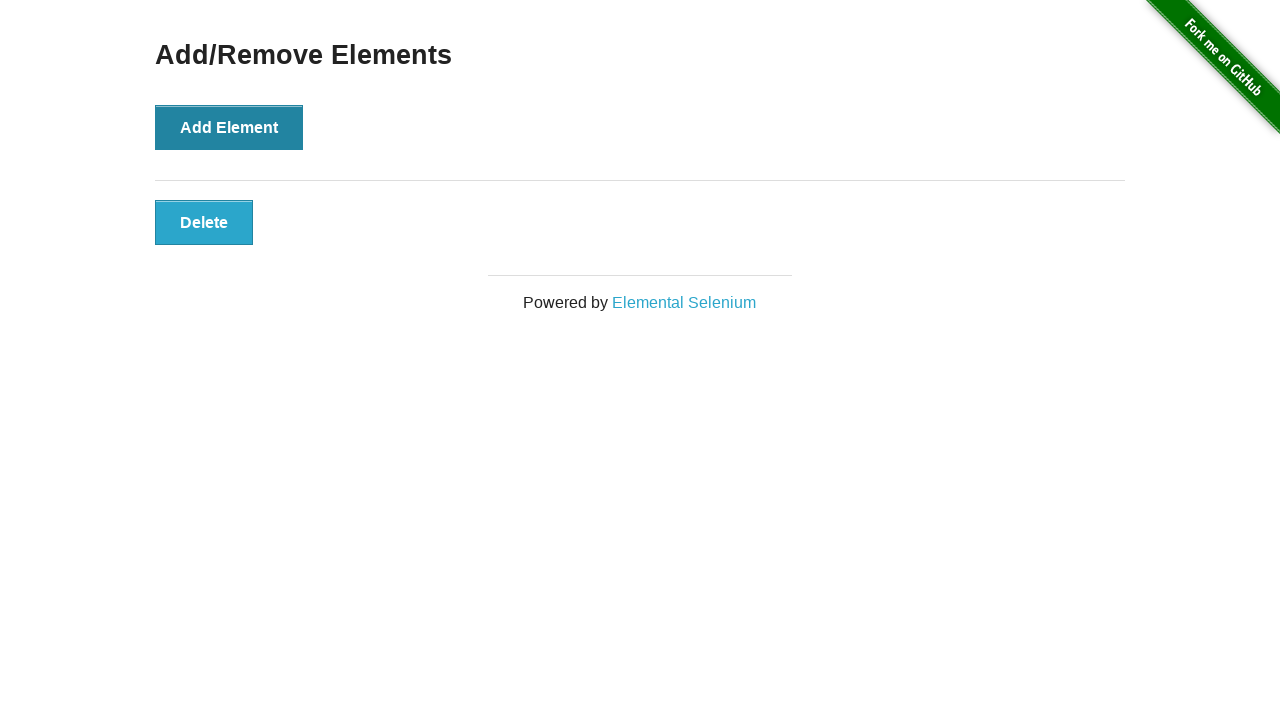